Tests browser window and tab handling functionality by opening new tabs and windows, then switching between them to read their content and titles

Starting URL: https://demoqa.com/browser-windows

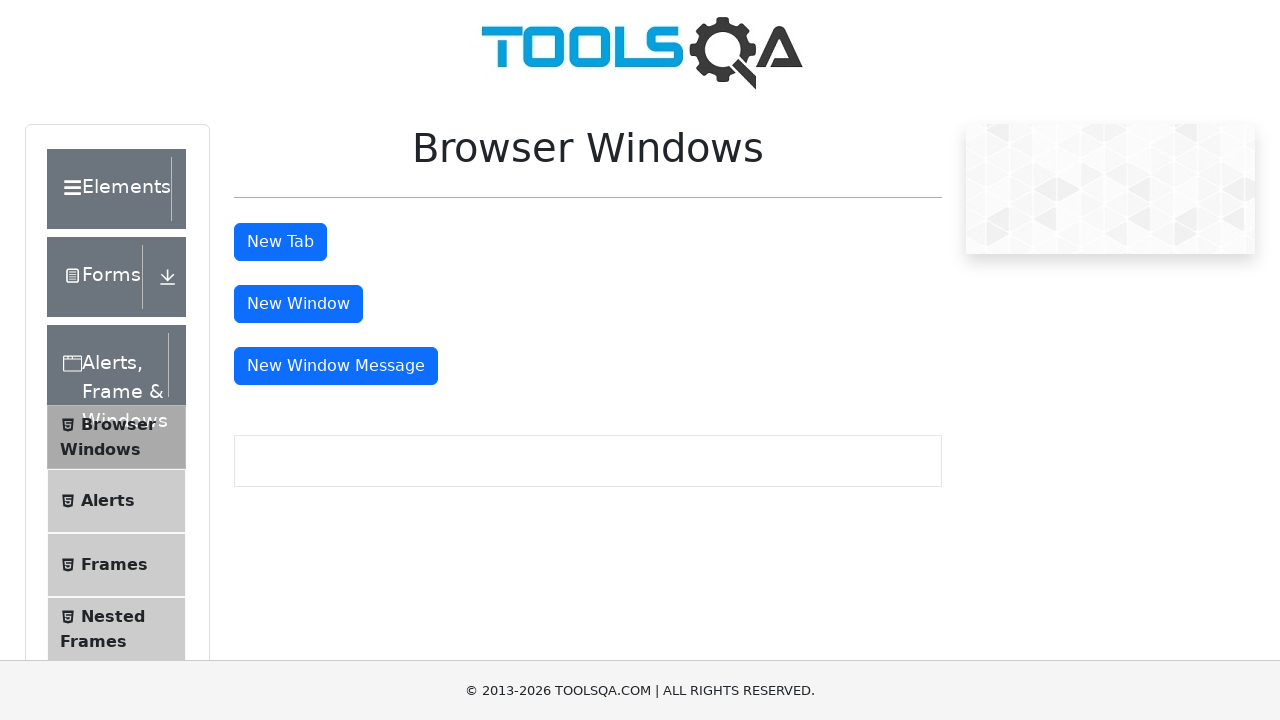

Clicked New Tab button at (280, 242) on button#tabButton
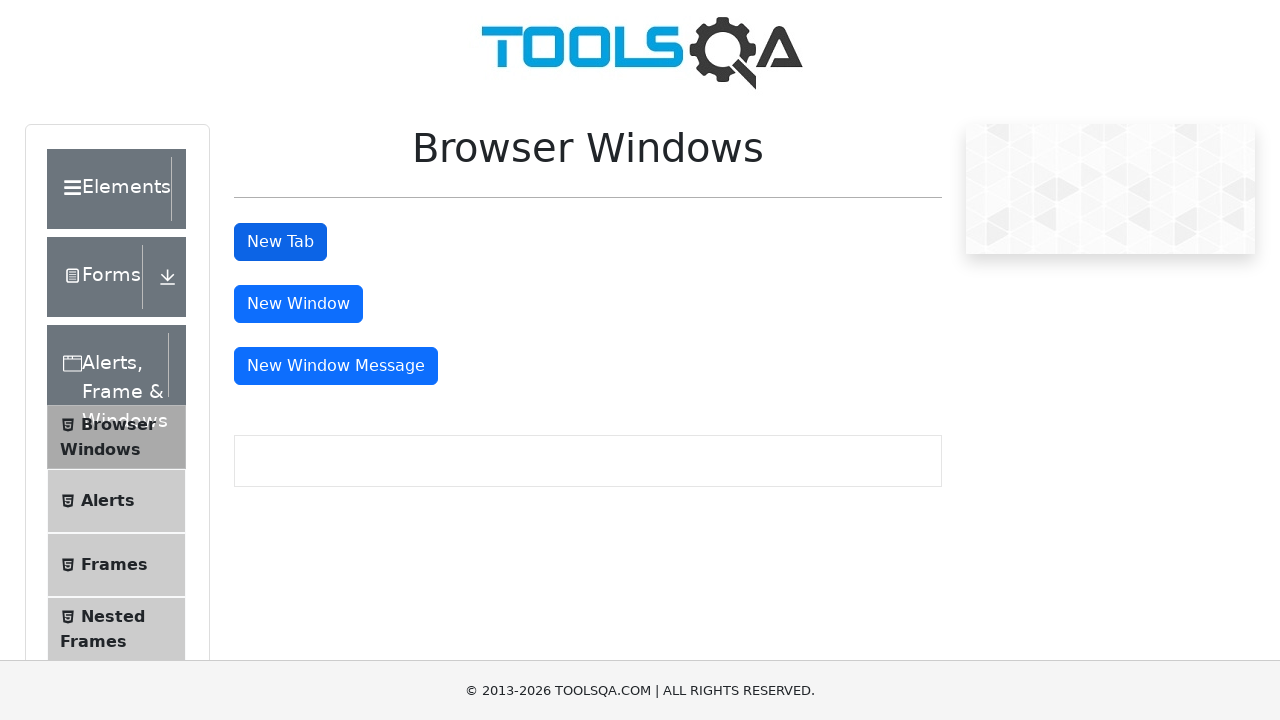

Clicked New Window button at (298, 304) on button#windowButton
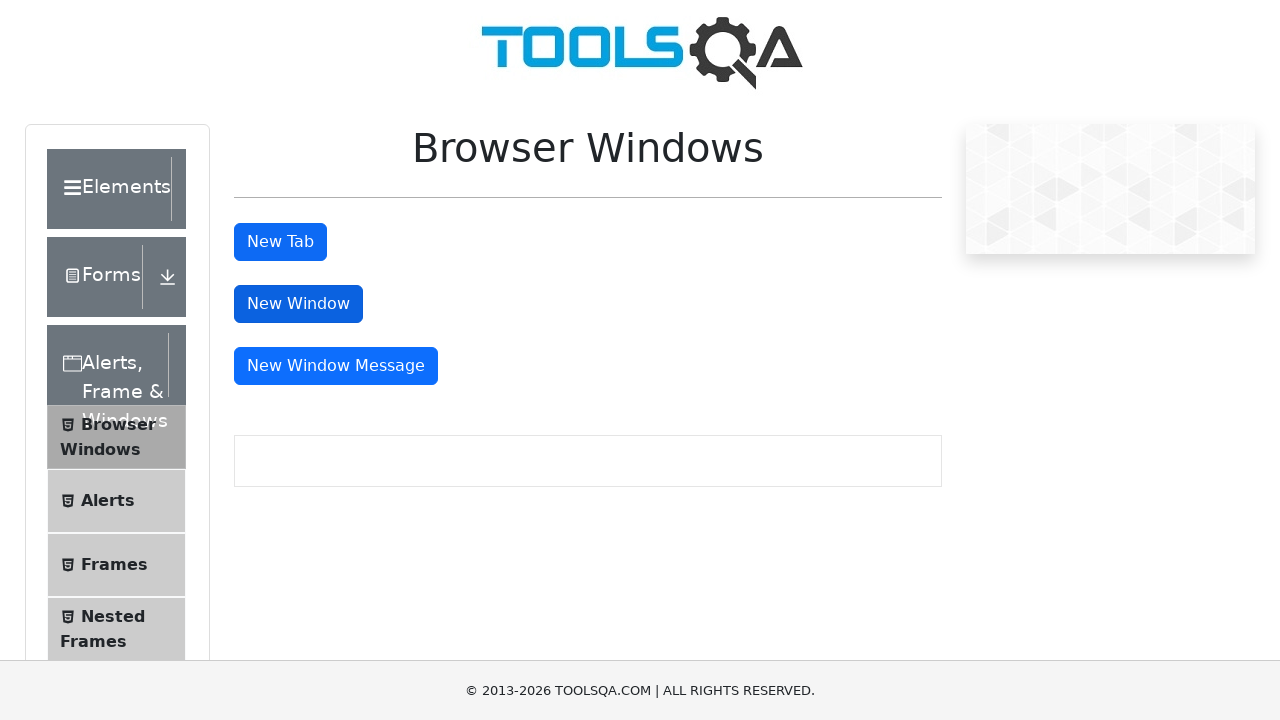

Clicked New Window Message button at (336, 366) on button#messageWindowButton
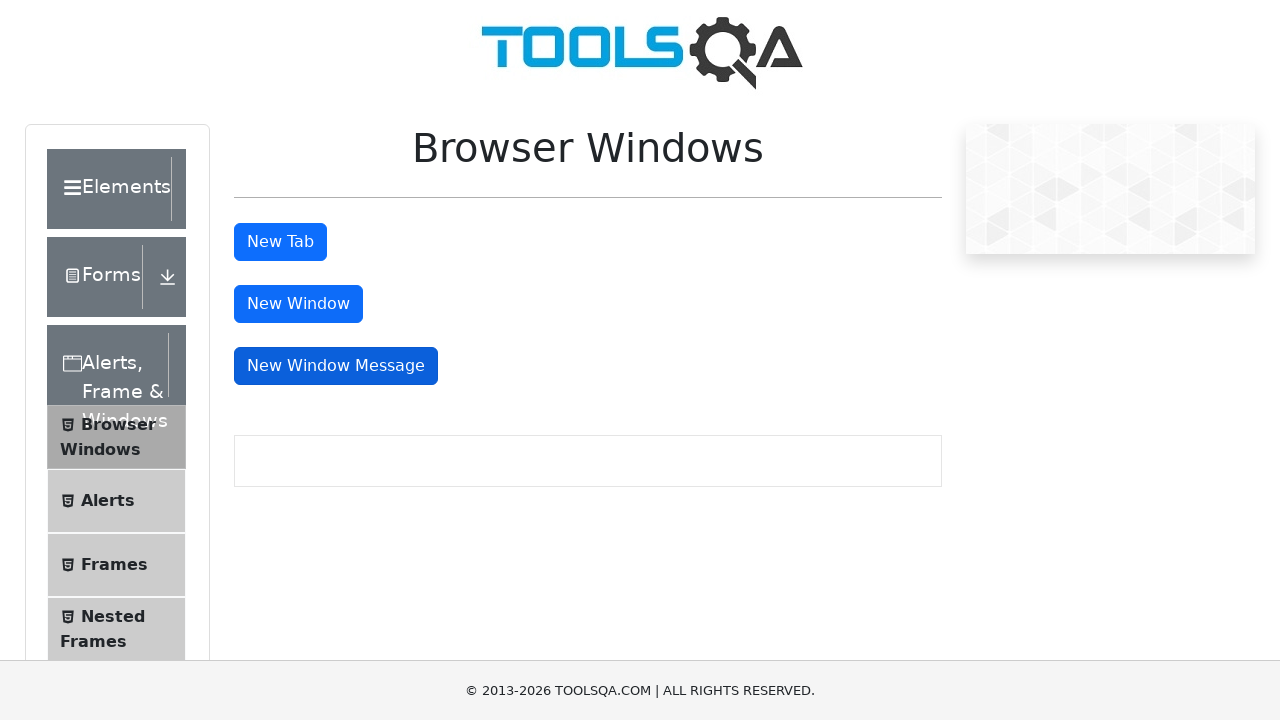

Retrieved all open pages and tabs
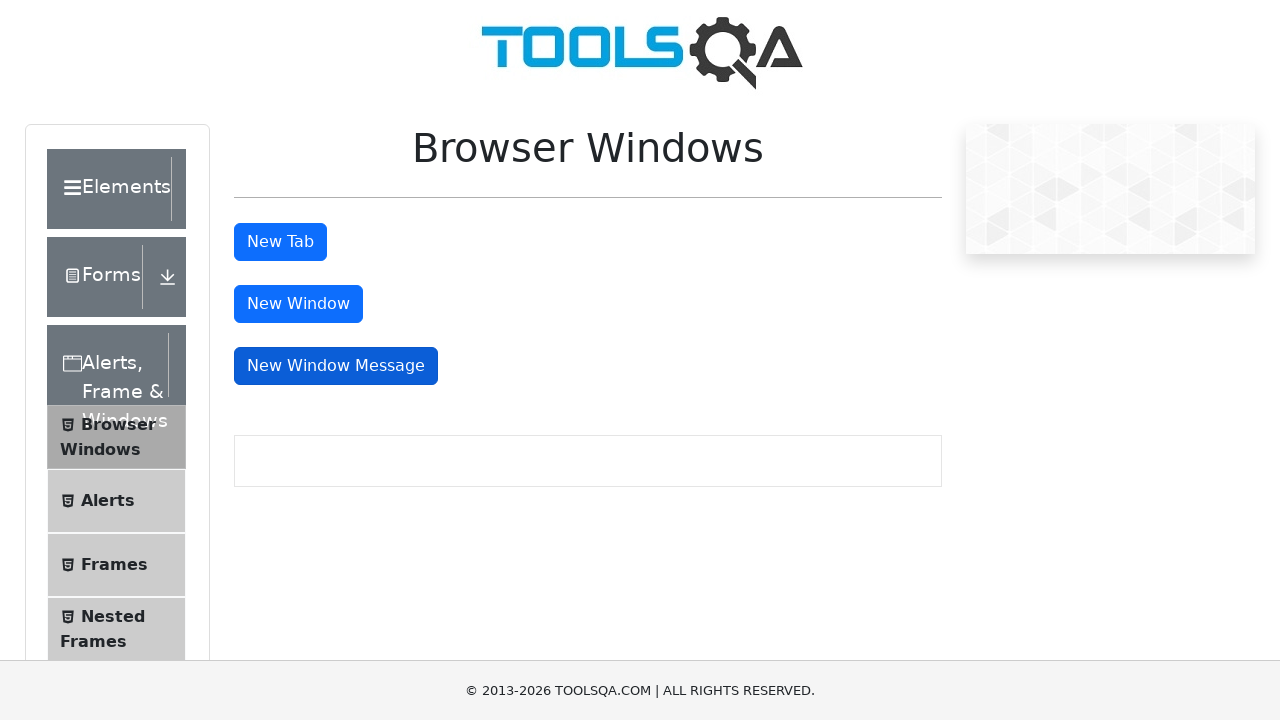

Brought page to front
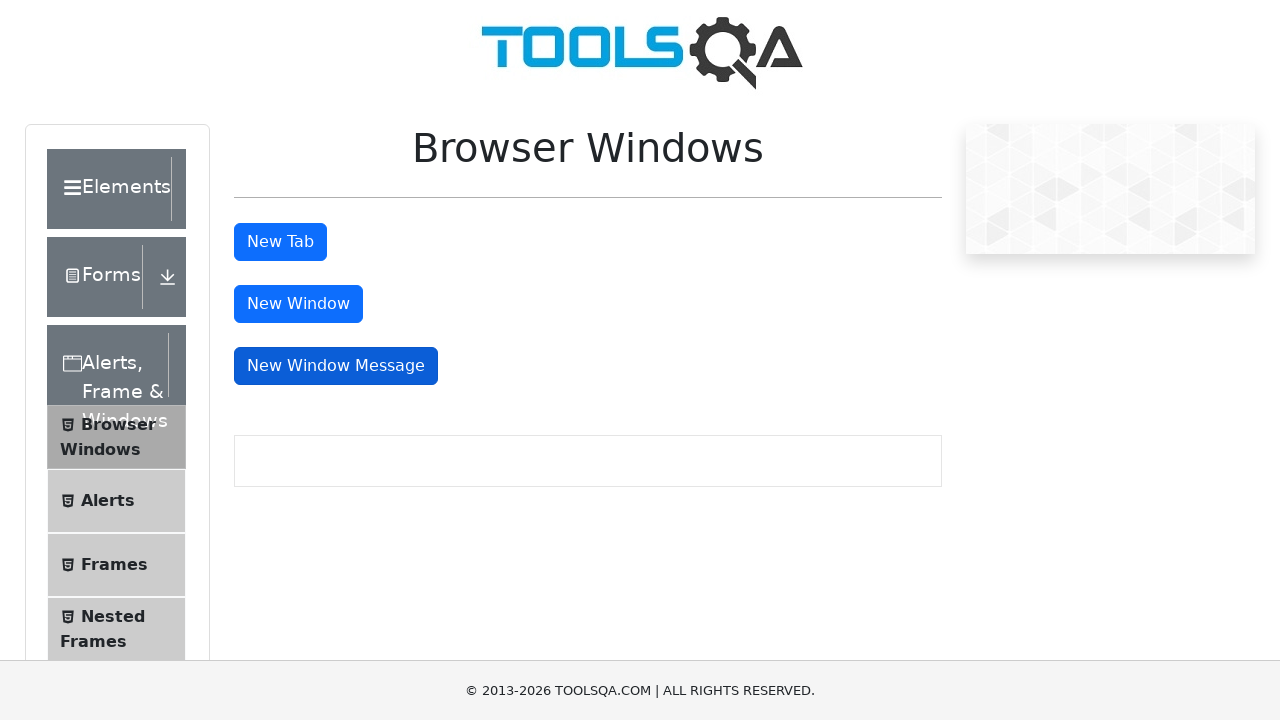

Retrieved page title: demosite
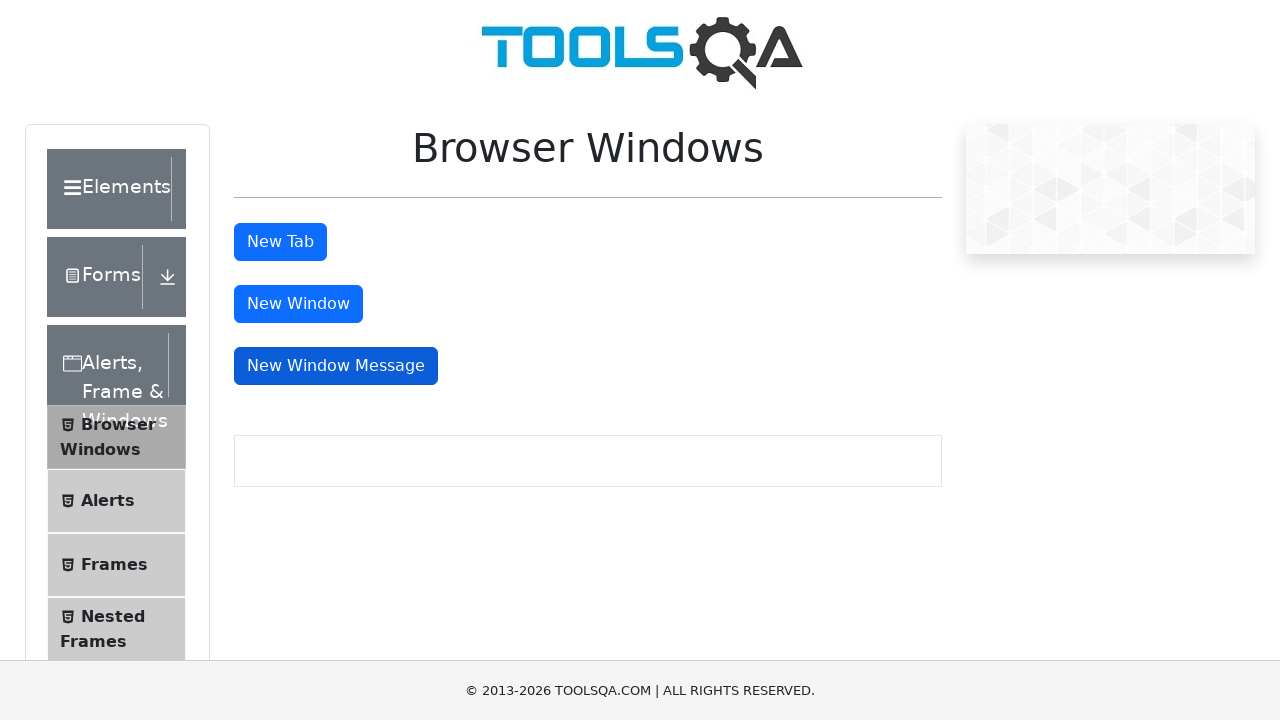

Brought page to front
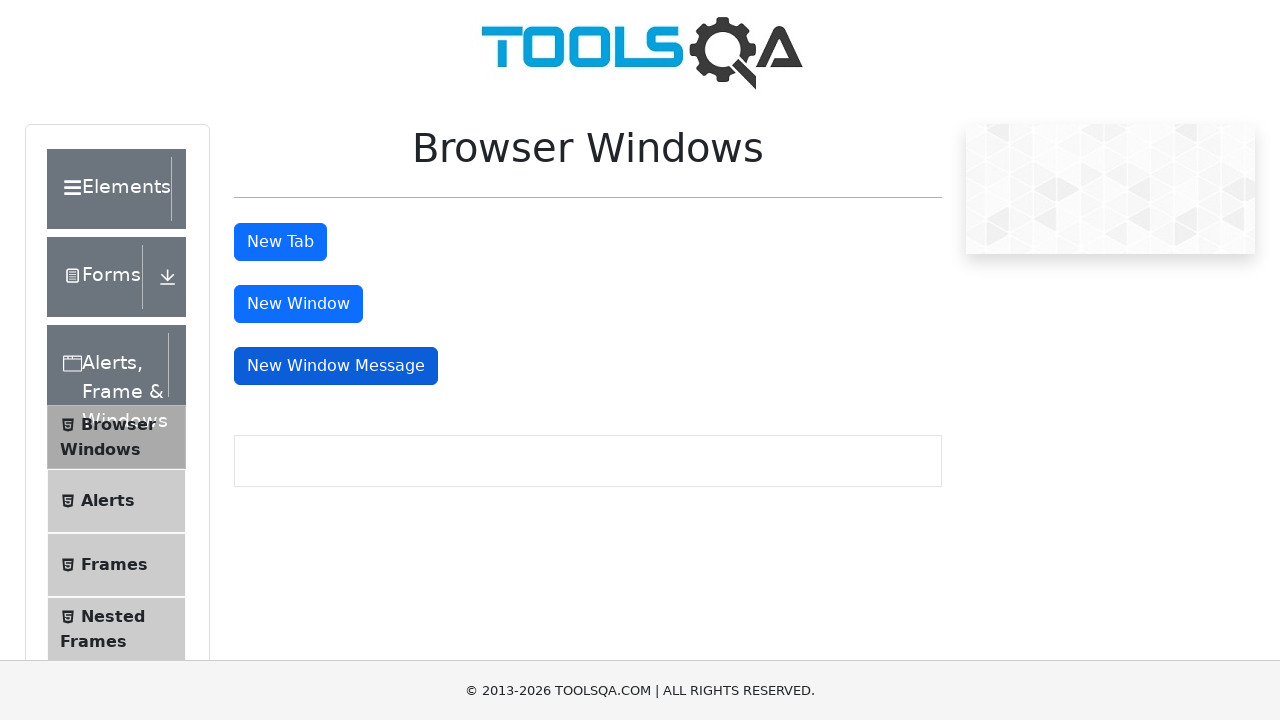

Retrieved body text from non-main page: 
This is a sample page



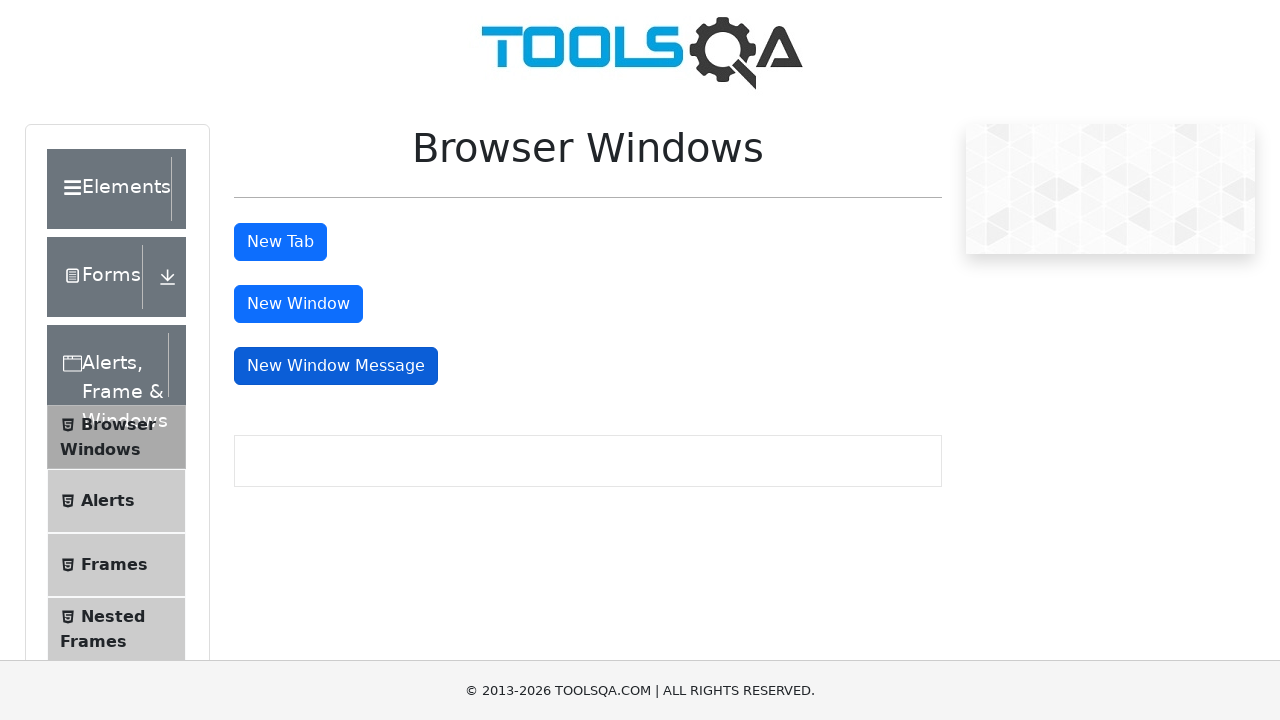

Retrieved page title: EMPTY
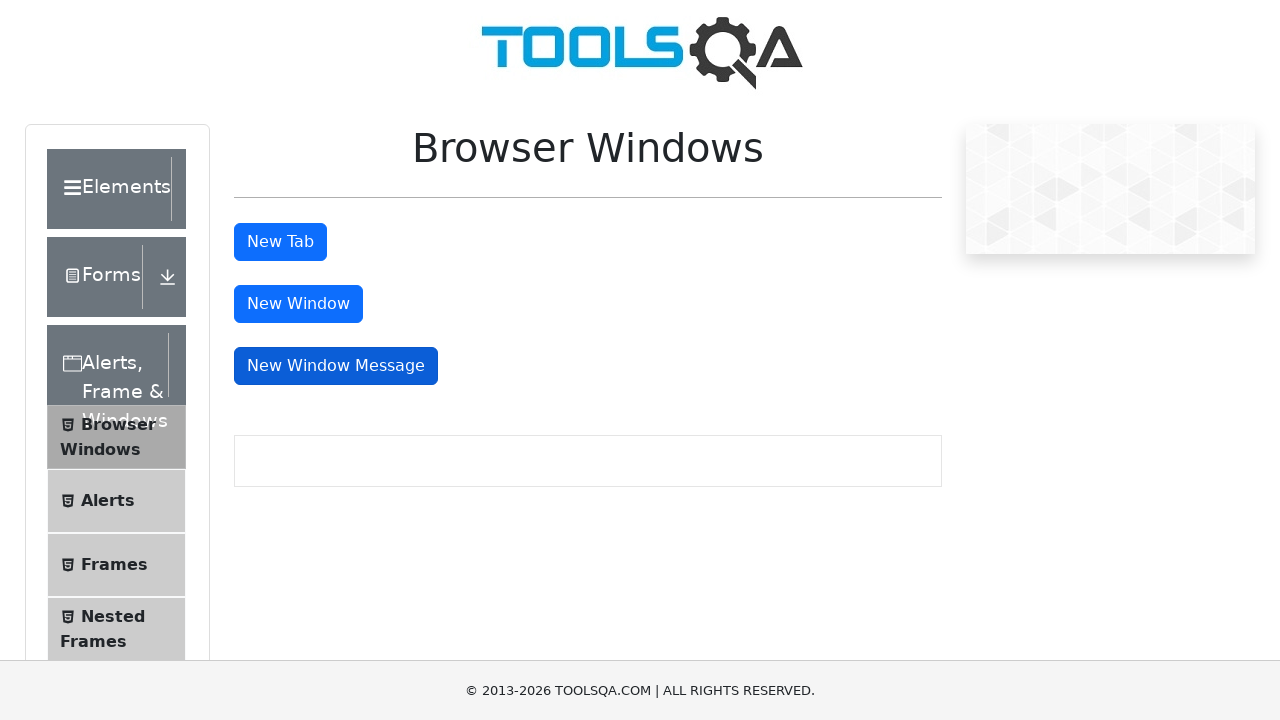

Brought page to front
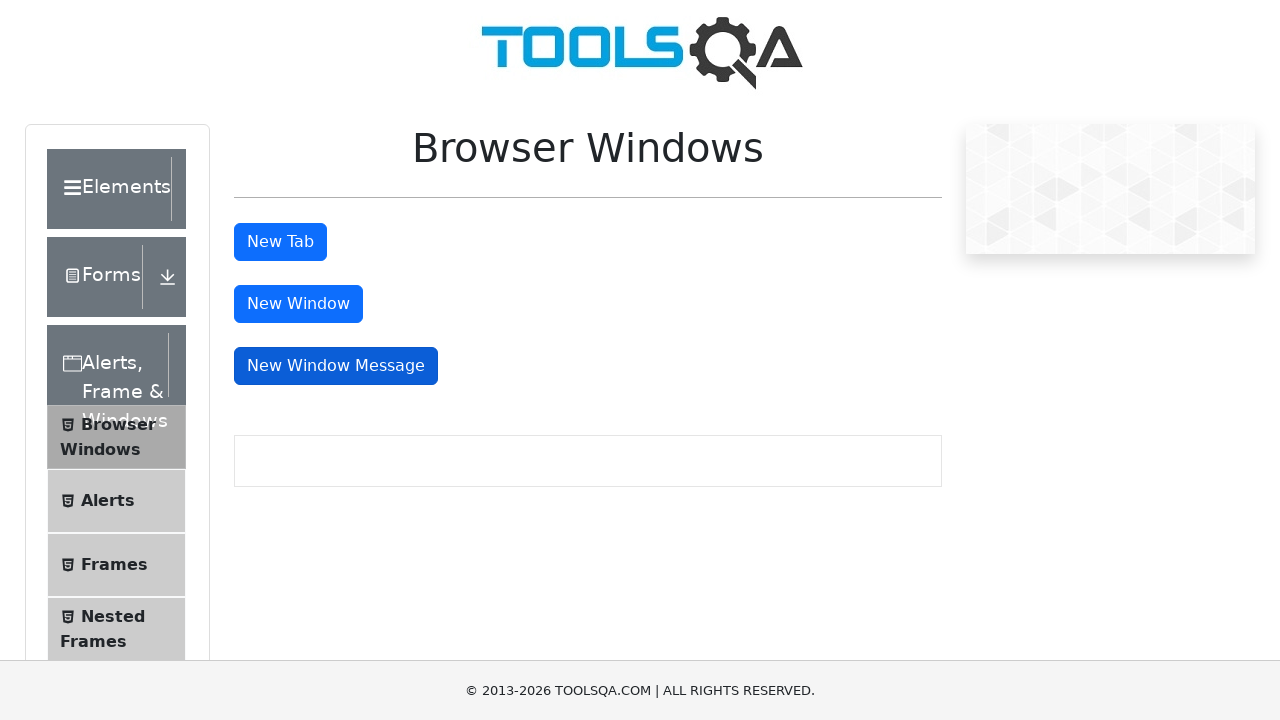

Retrieved body text from non-main page: 
This is a sample page



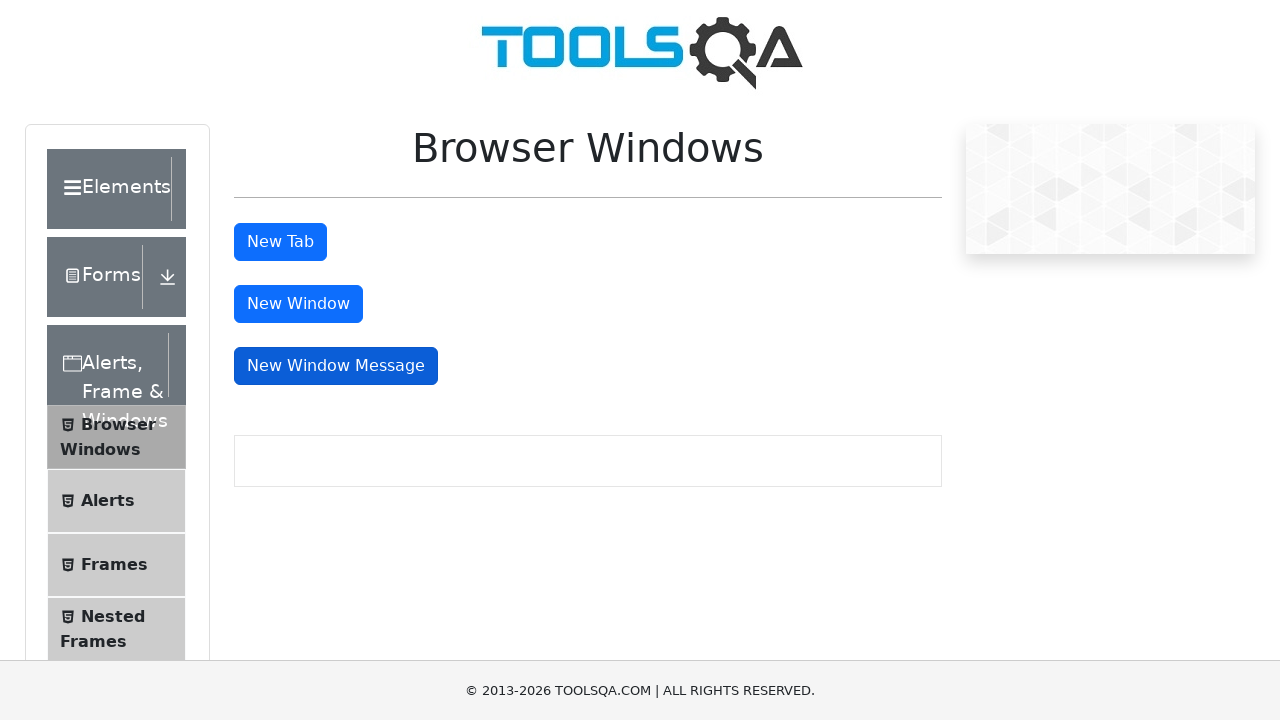

Retrieved page title: EMPTY
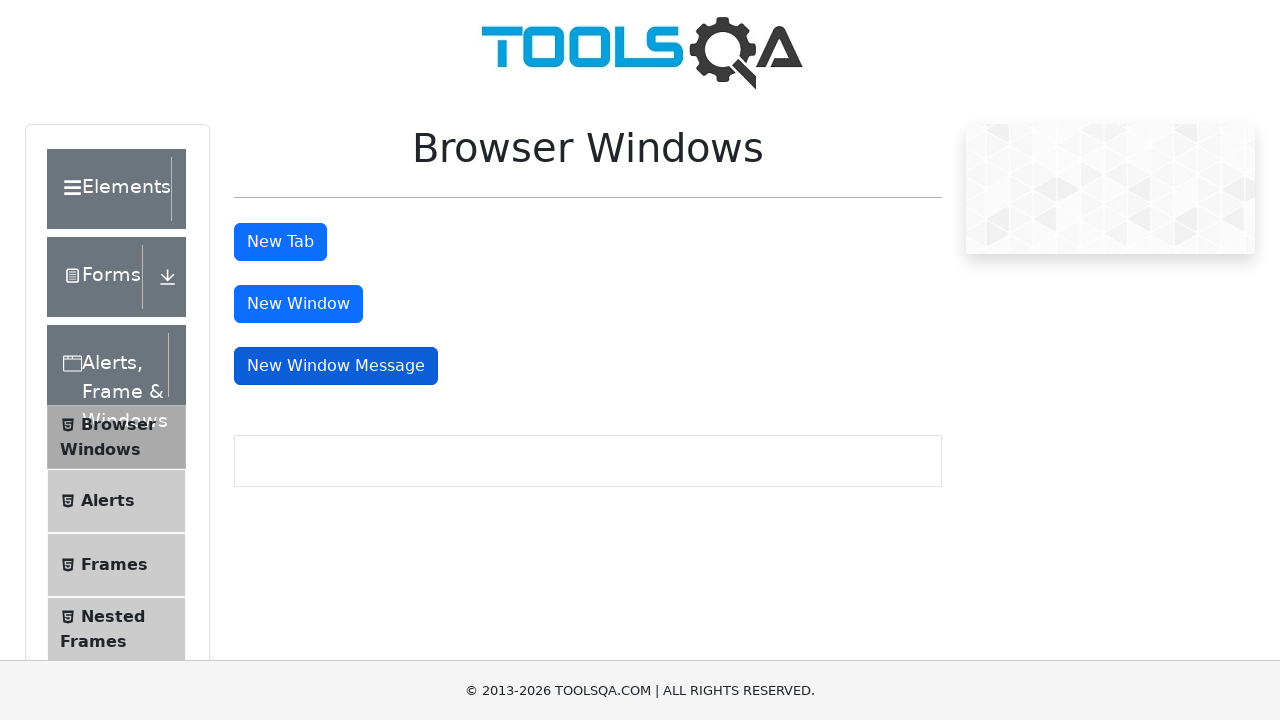

Brought page to front
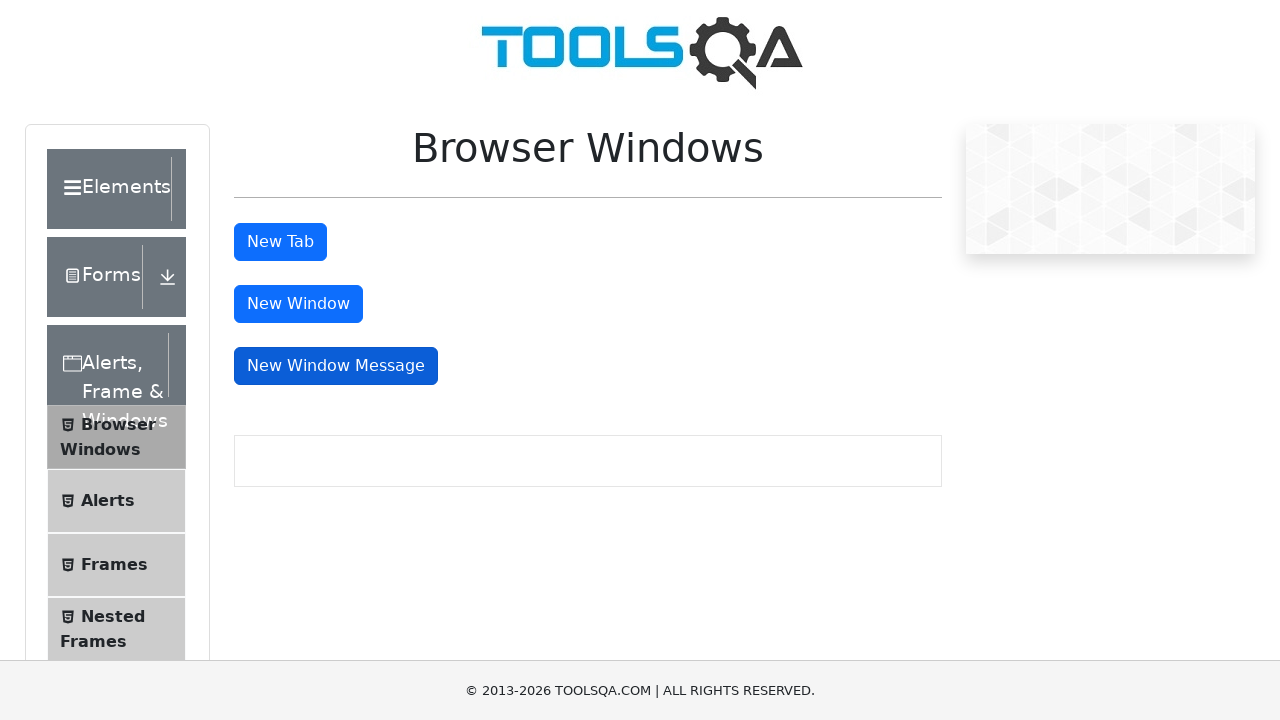

Retrieved body text from non-main page: Knowledge increases by sharing but not by saving. Please share this website with your friends and in your organization.
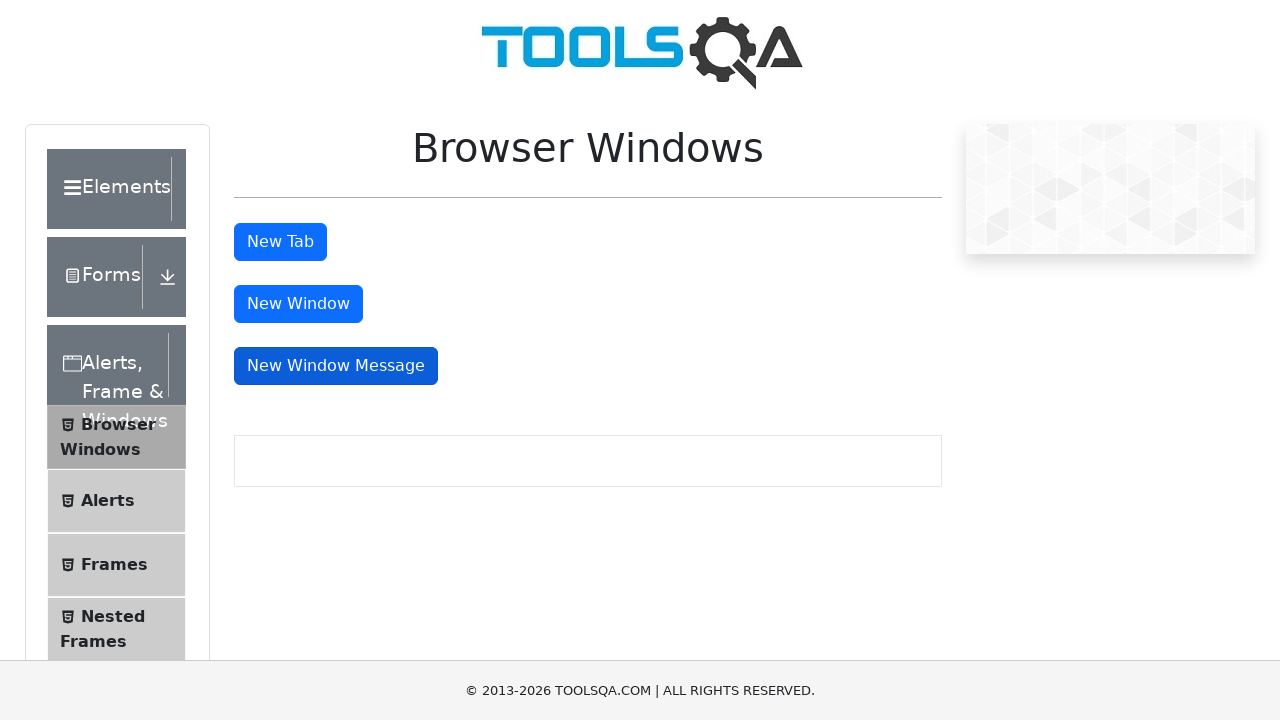

Retrieved page title: EMPTY
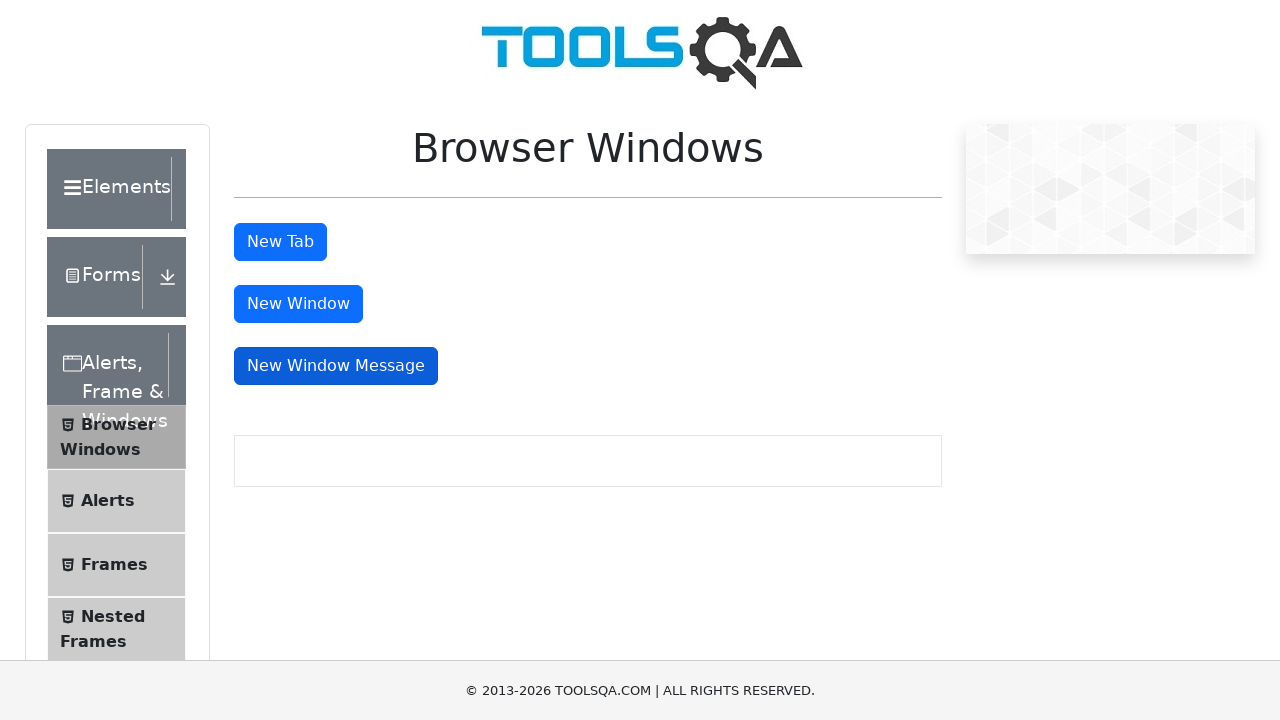

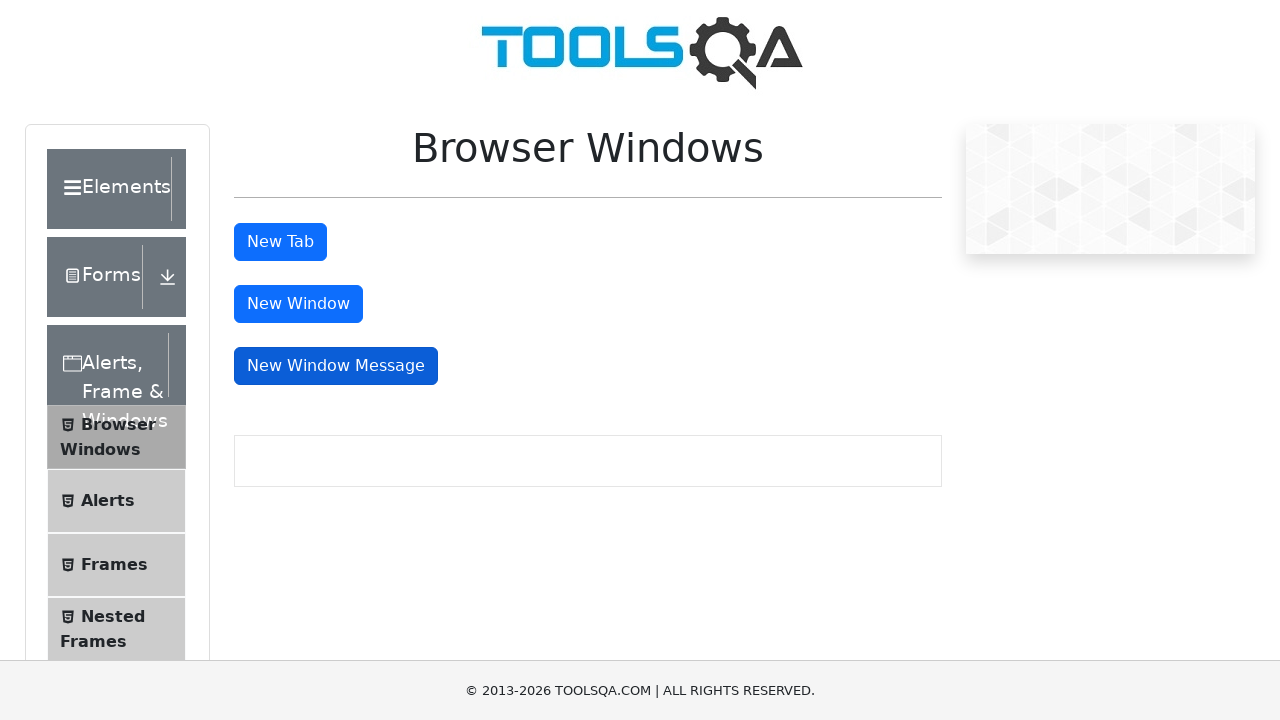